Tests that entering non-numeric text in the first field displays an appropriate error message

Starting URL: https://testsheepnz.github.io/BasicCalculator.html

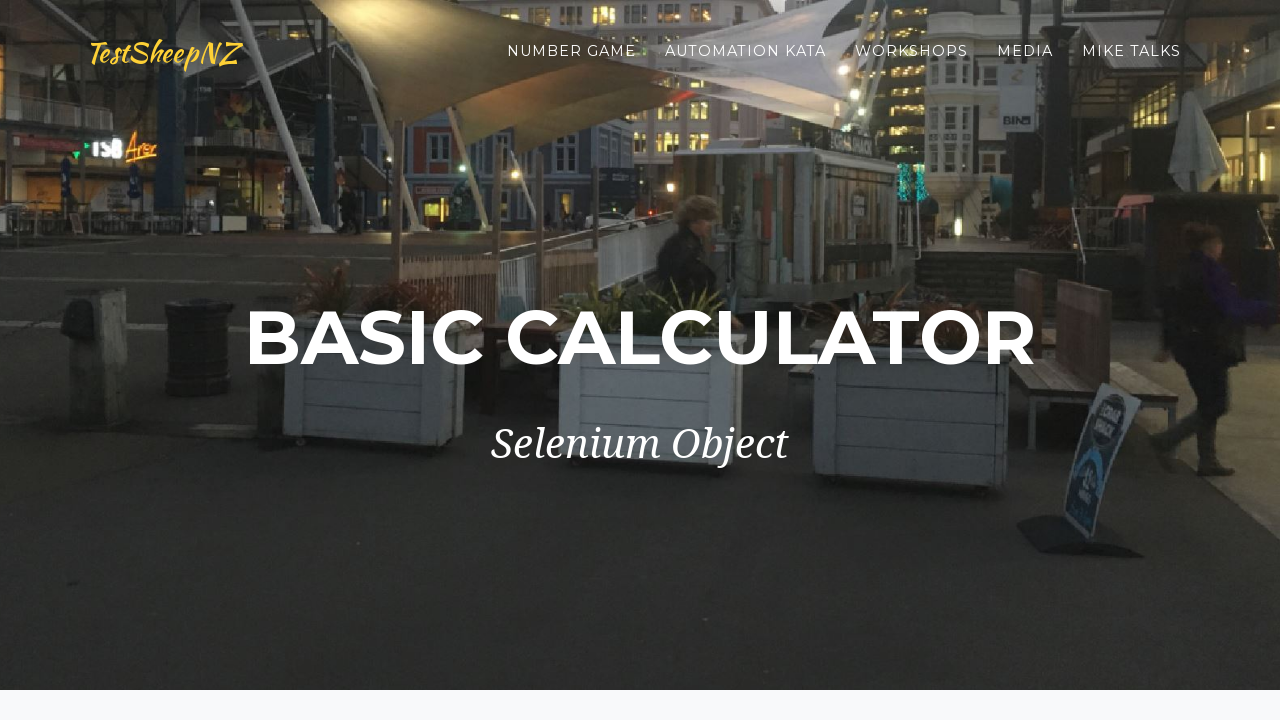

Navigated to BasicCalculator test page
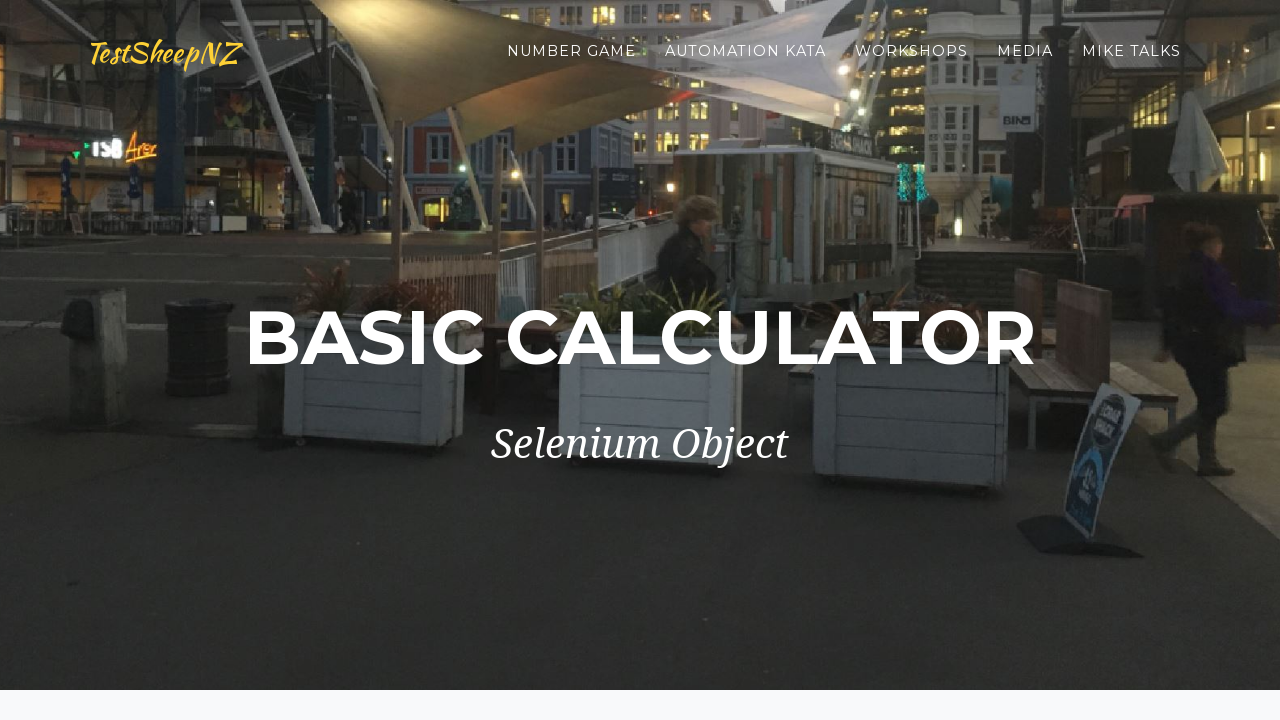

Filled first number field with non-numeric text 'hola' on #number1Field
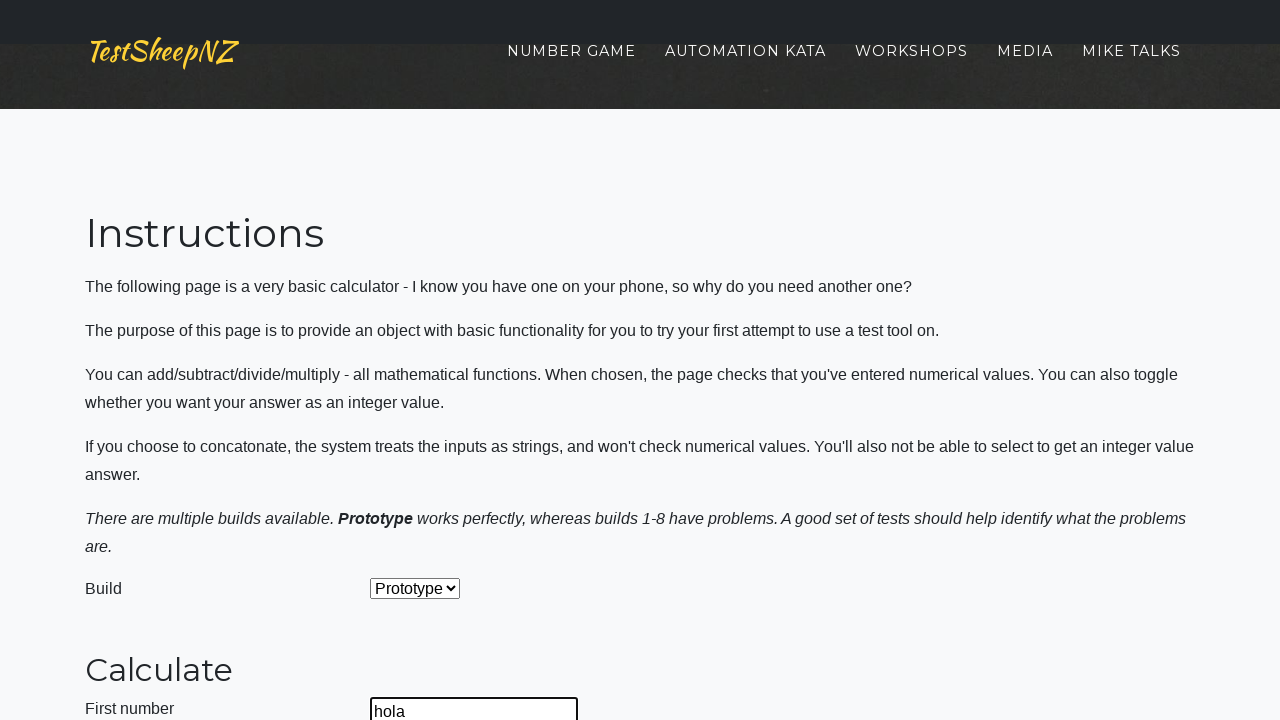

Clicked calculate button at (422, 361) on #calculateButton
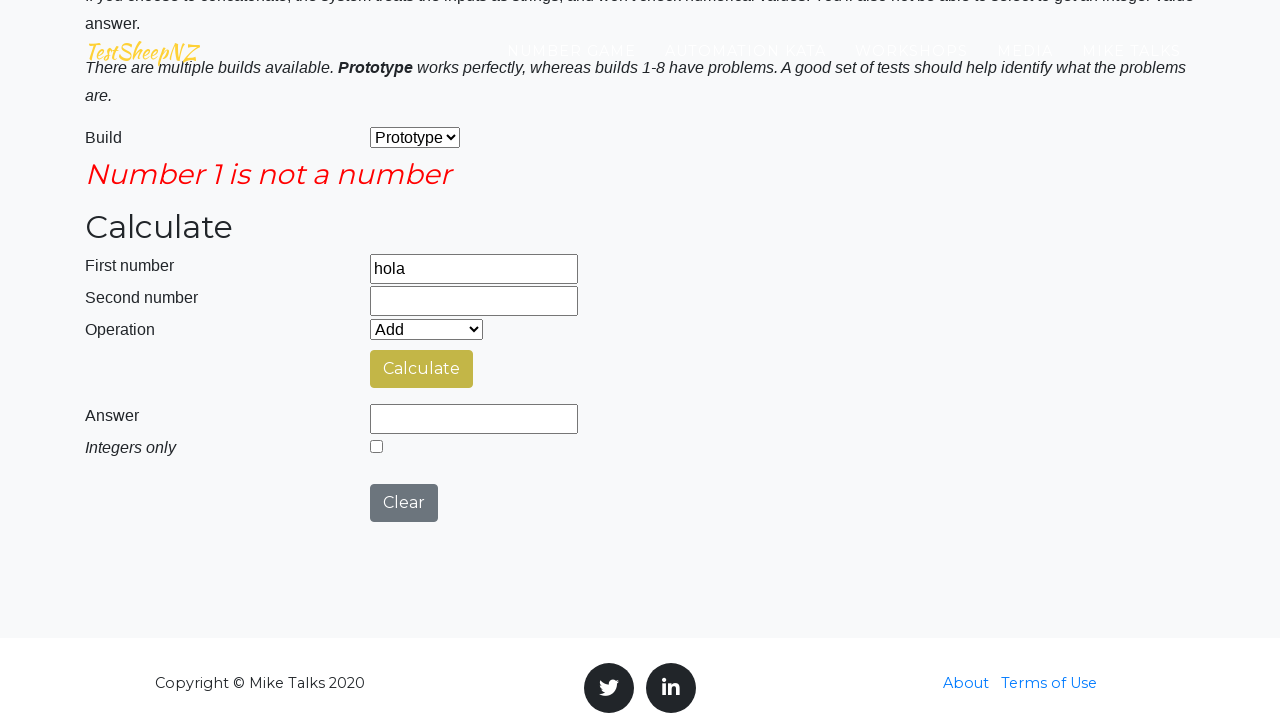

Located error message element
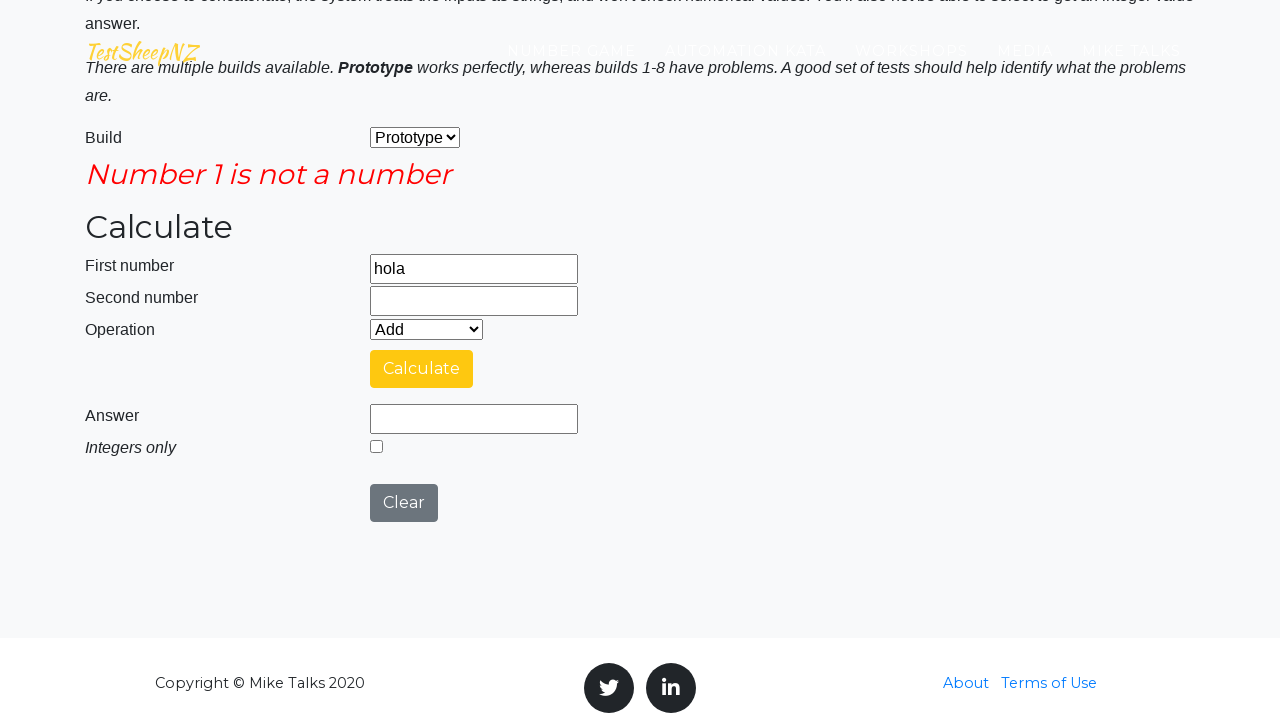

Retrieved error message text: 'Number 1 is not a number'
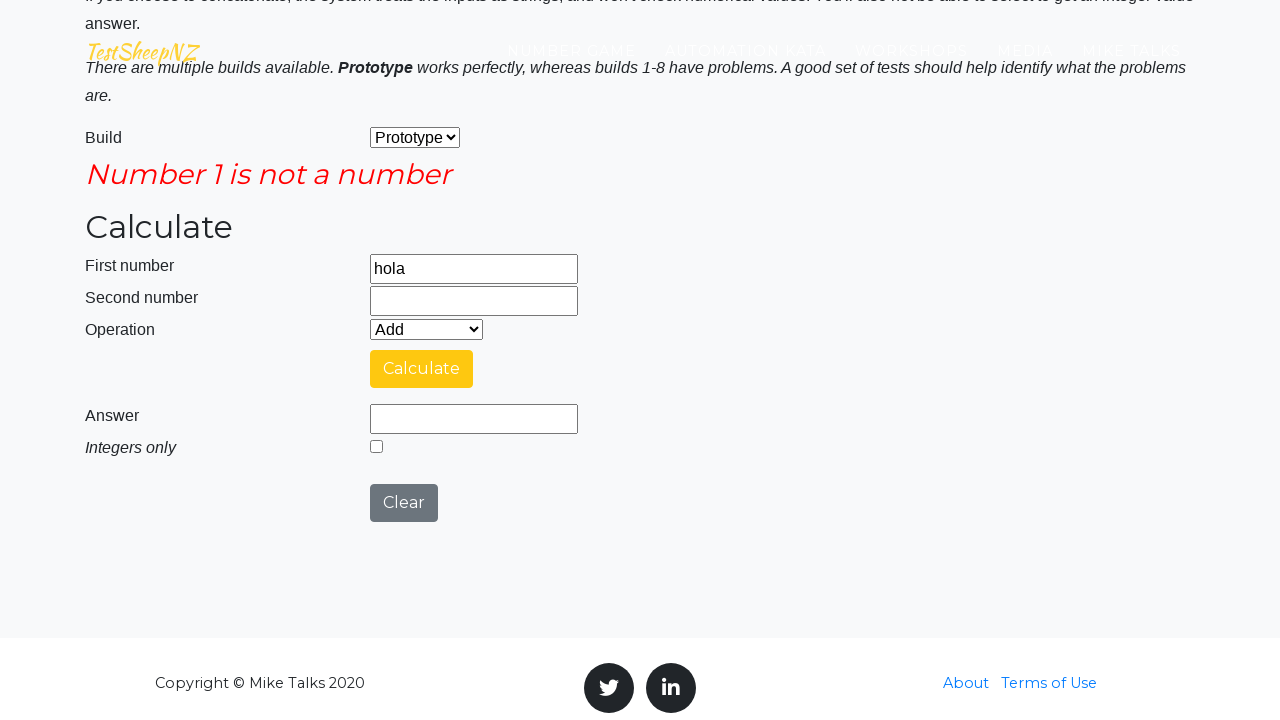

Verified error message text is 'Number 1 is not a number'
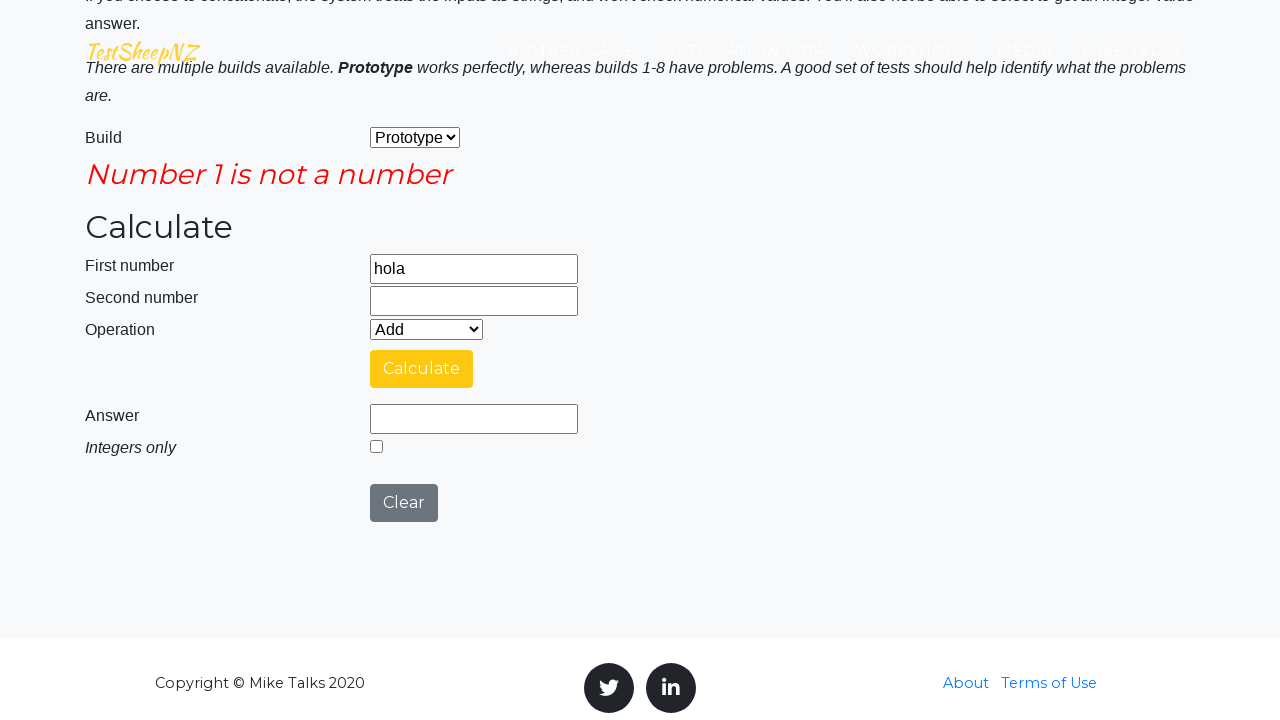

Verified error message element is visible
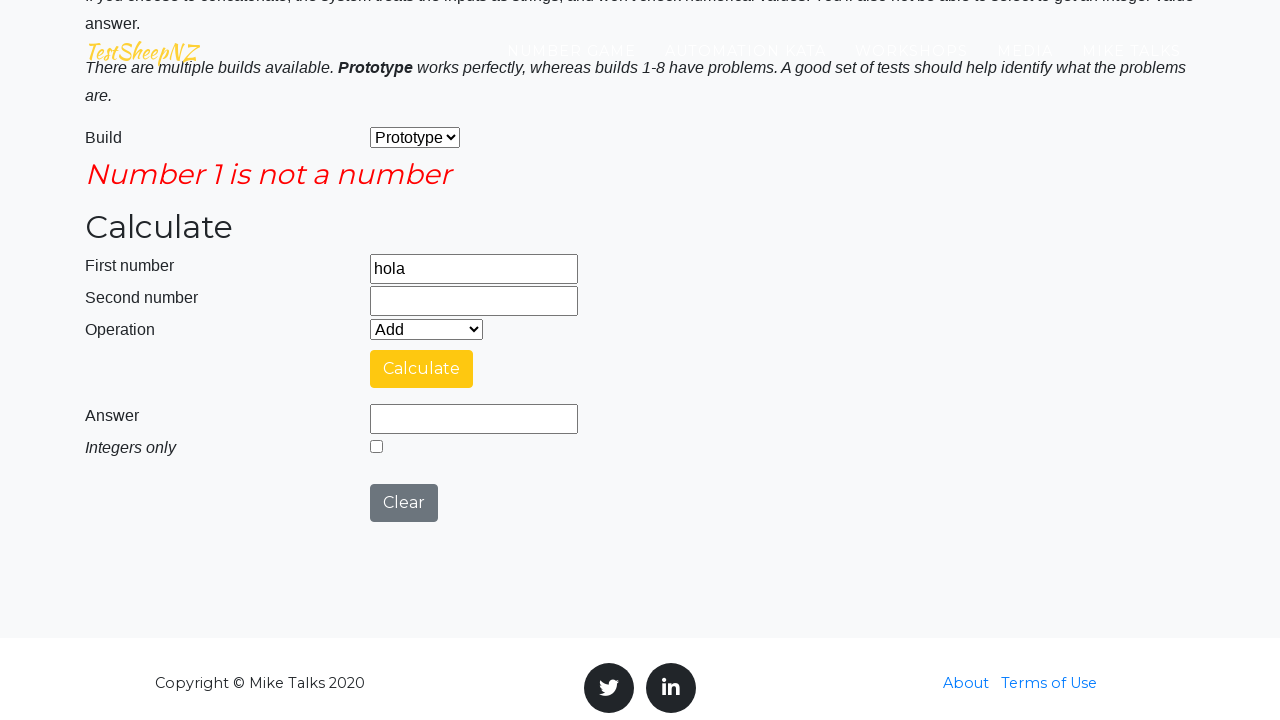

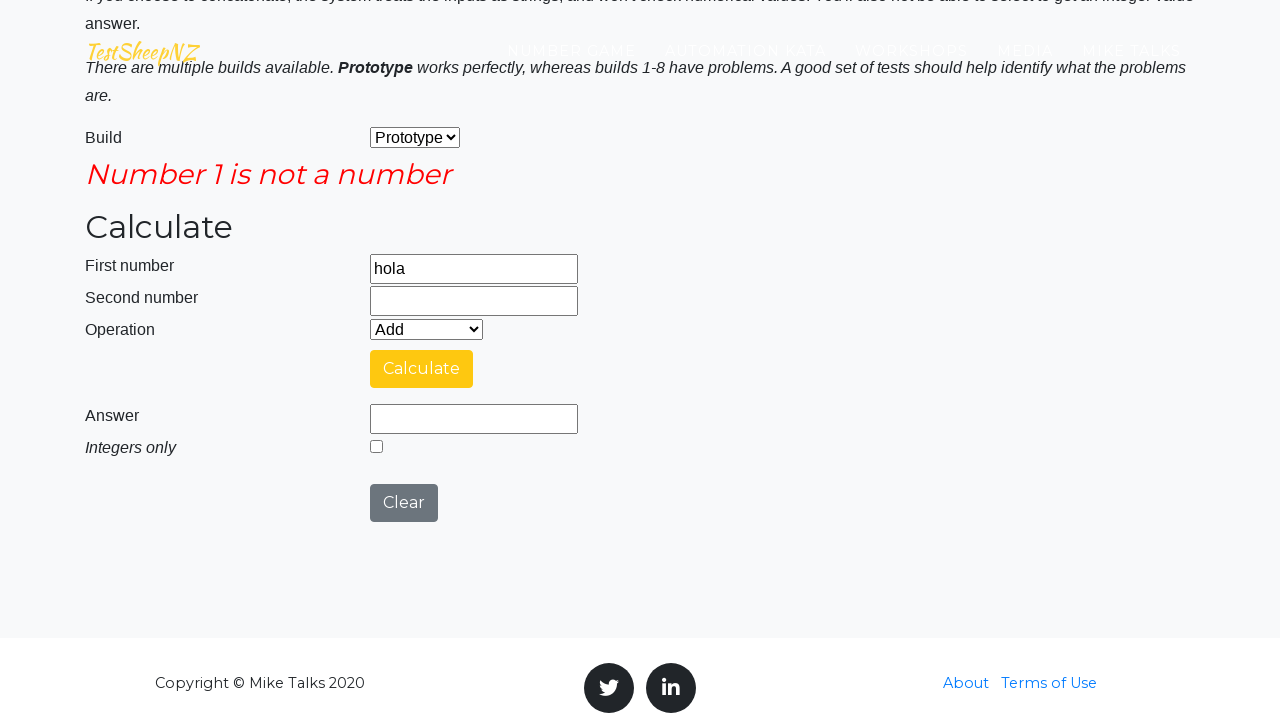